Tests JavaScript prompt dialog by entering text into the prompt and accepting it

Starting URL: http://automationbykrishna.com/

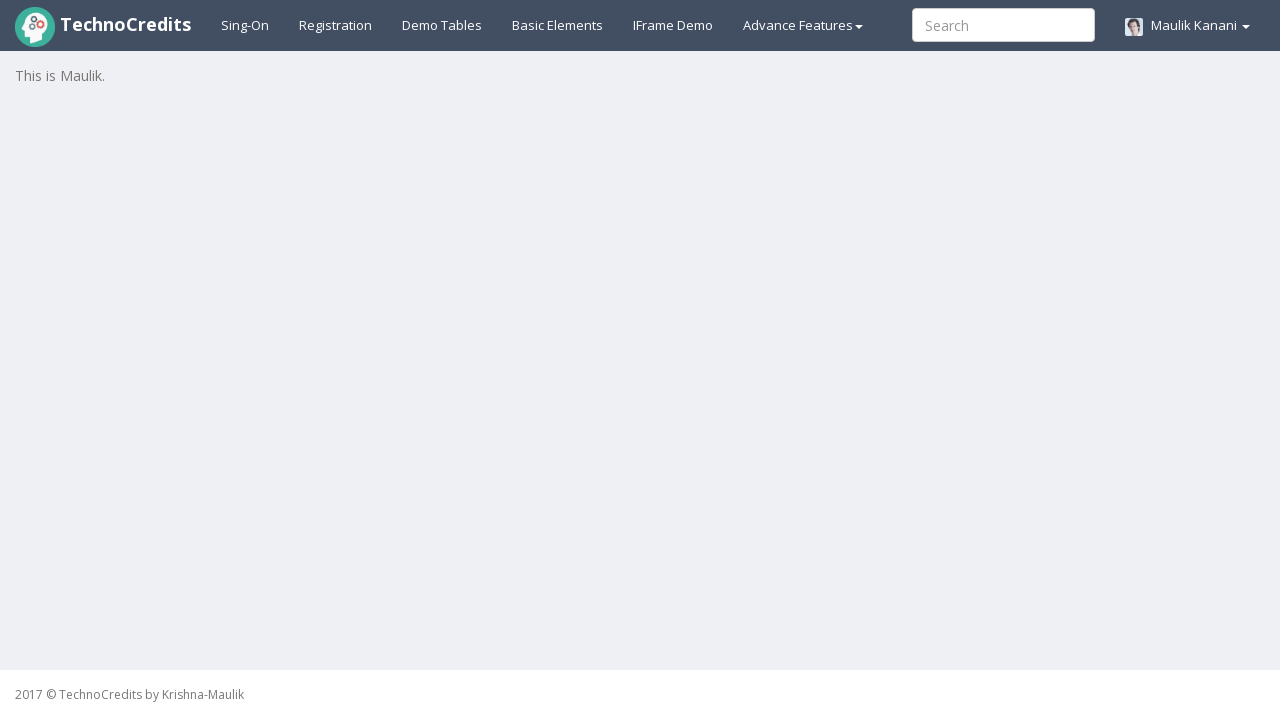

Clicked on Basic Elements link at (558, 25) on xpath=//a[@id='basicelements']
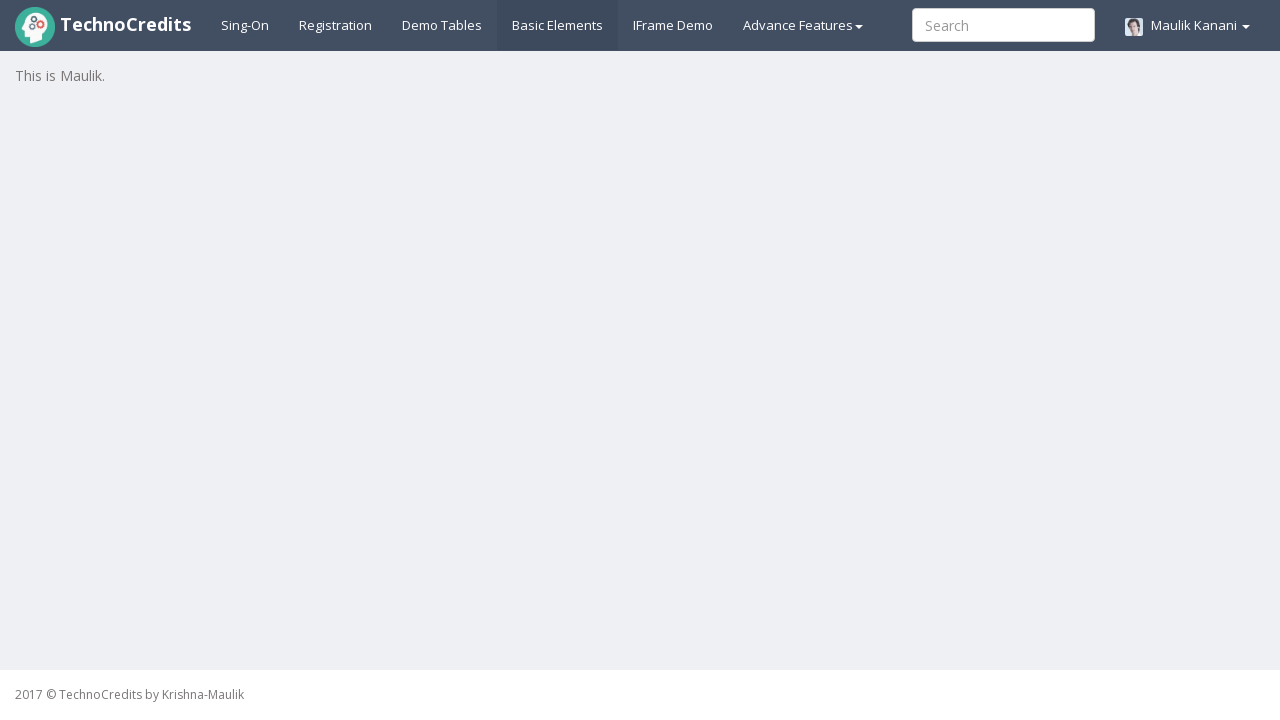

JavaScript prompt button loaded
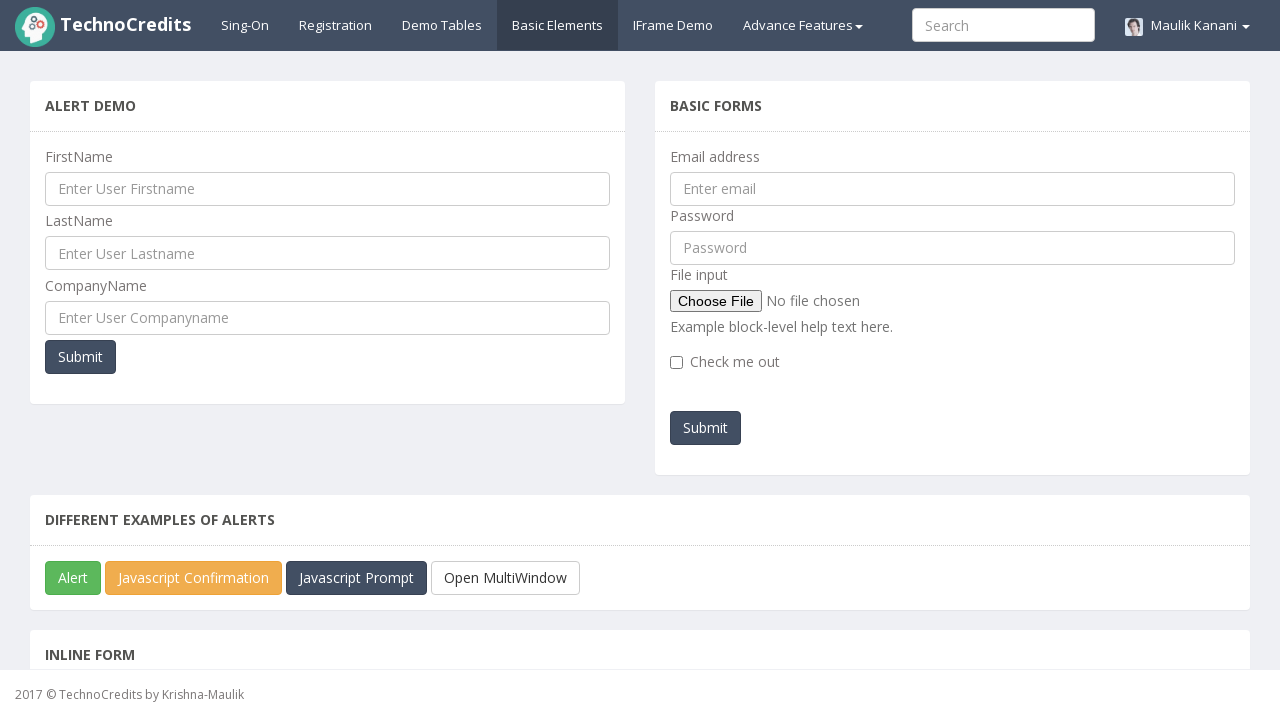

Clicked JavaScript prompt button and accepted dialog with text 'Yogita' at (356, 578) on xpath=//button[@id='javascriptPromp']
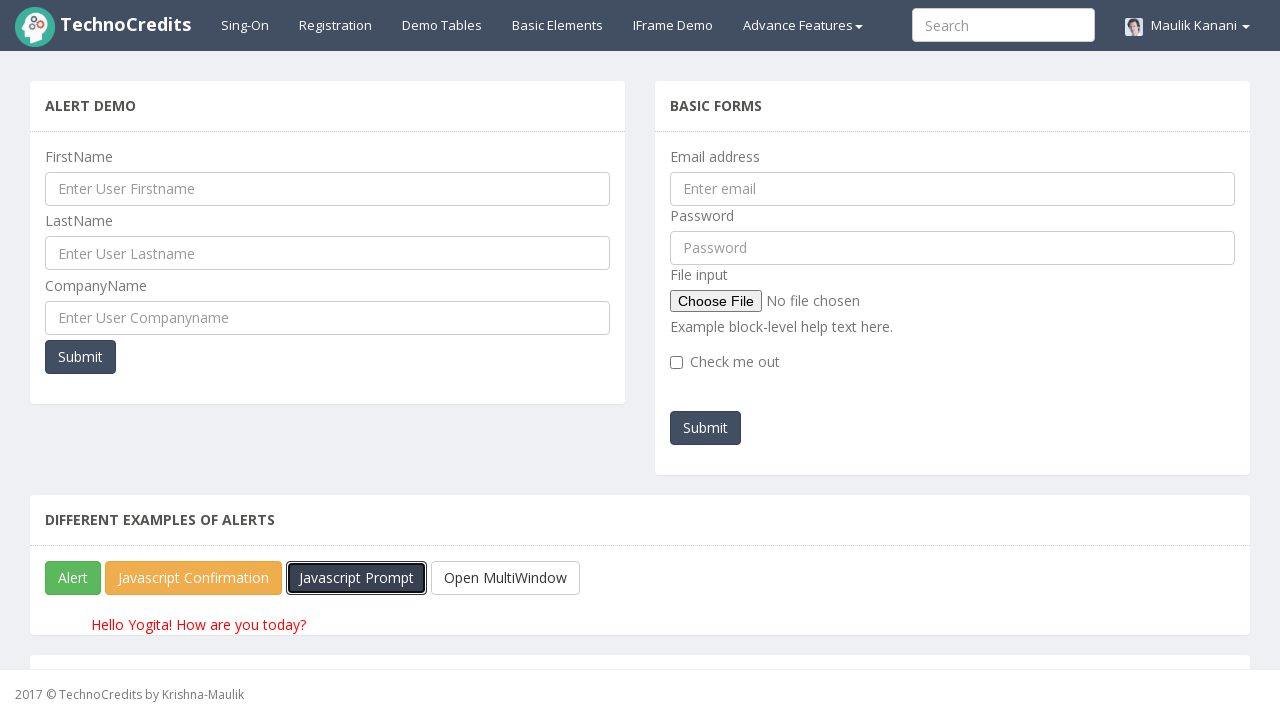

Result label appeared on page after accepting prompt
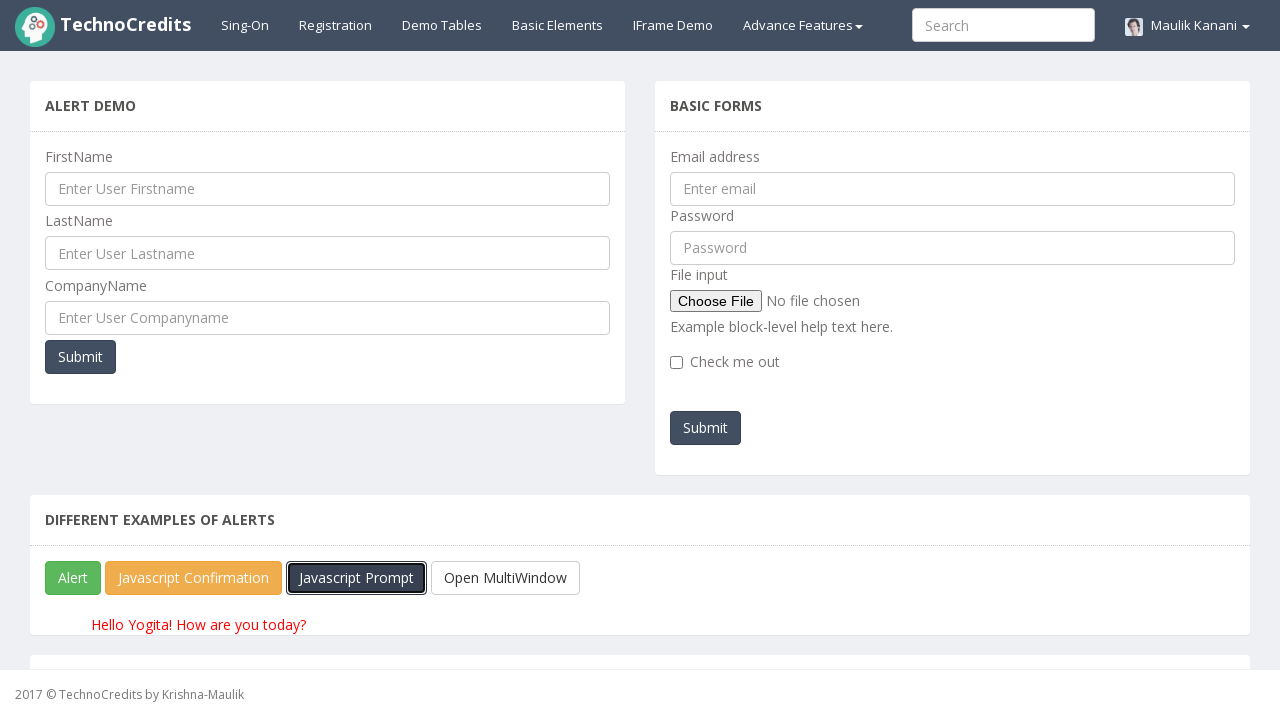

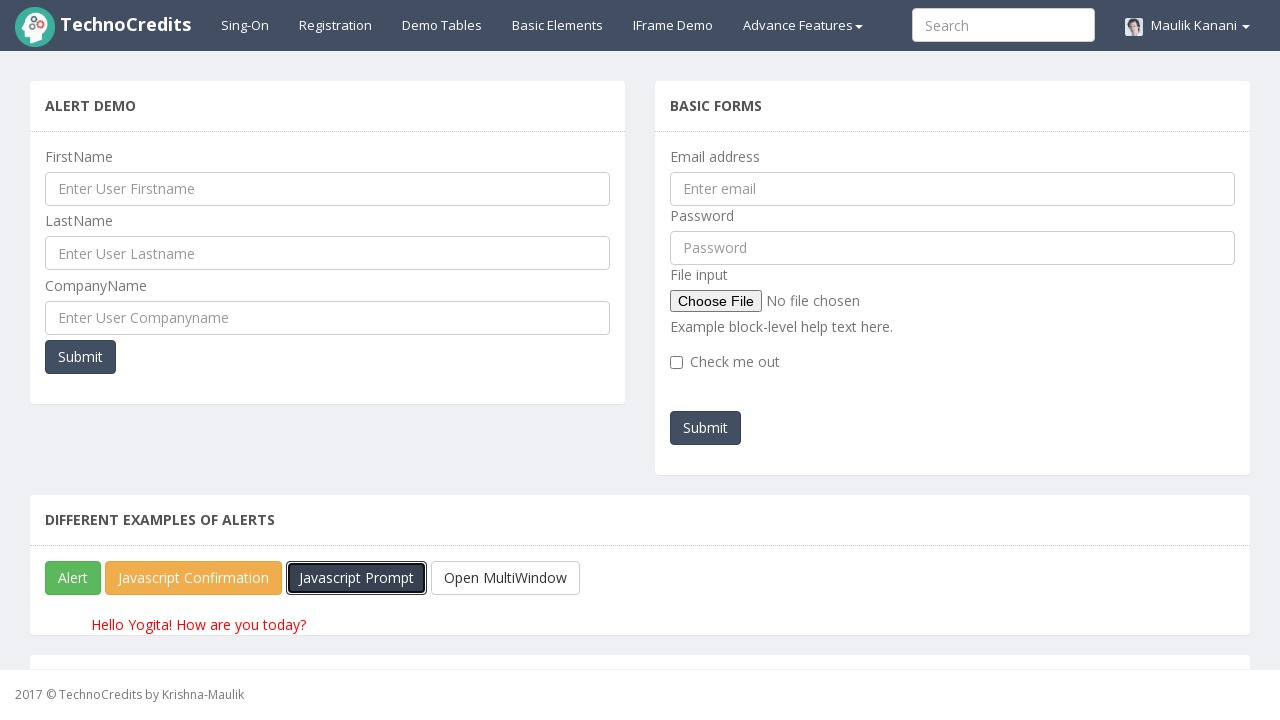